Tests a Tic Tac Toe game website by verifying initial state, clicking the swap button to switch players, then clicking swap again to switch back, verifying the correct score elements appear/disappear and game pieces are placed correctly.

Starting URL: https://playtictactoe.org/

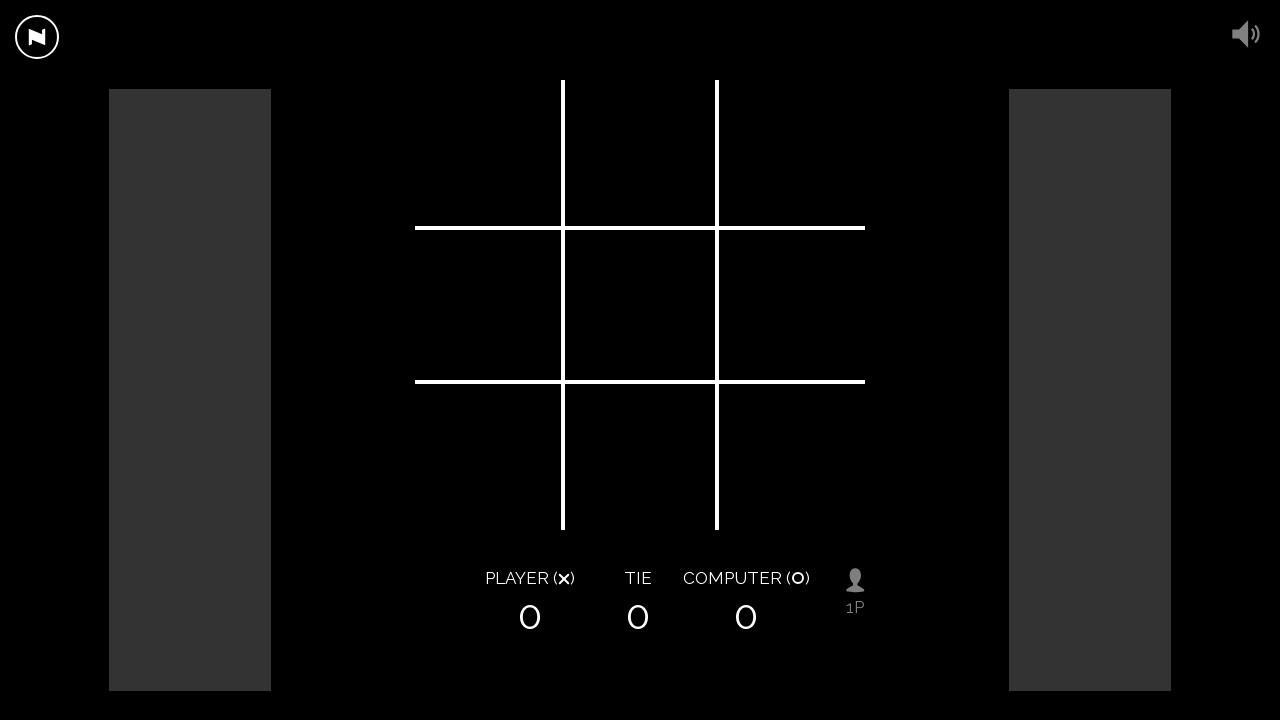

Waited for 'scores p1' element to appear - initial state verified
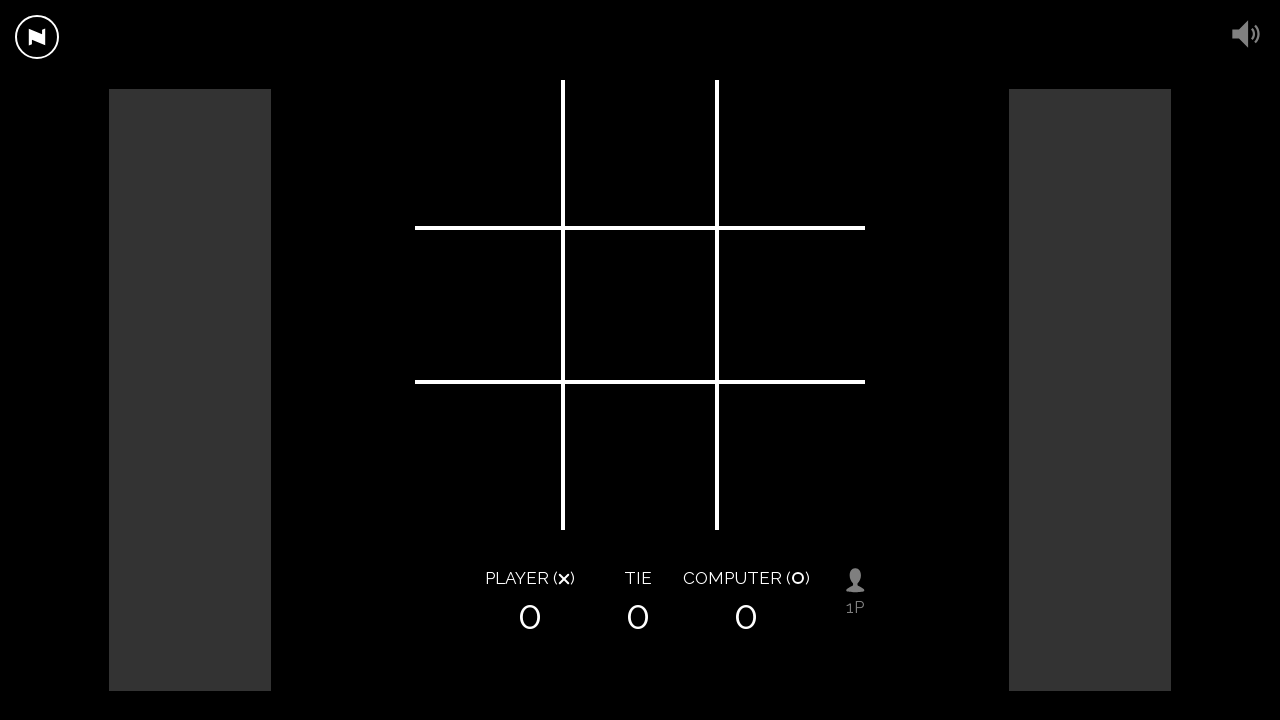

Verified 'scores p2' element does not exist in initial state
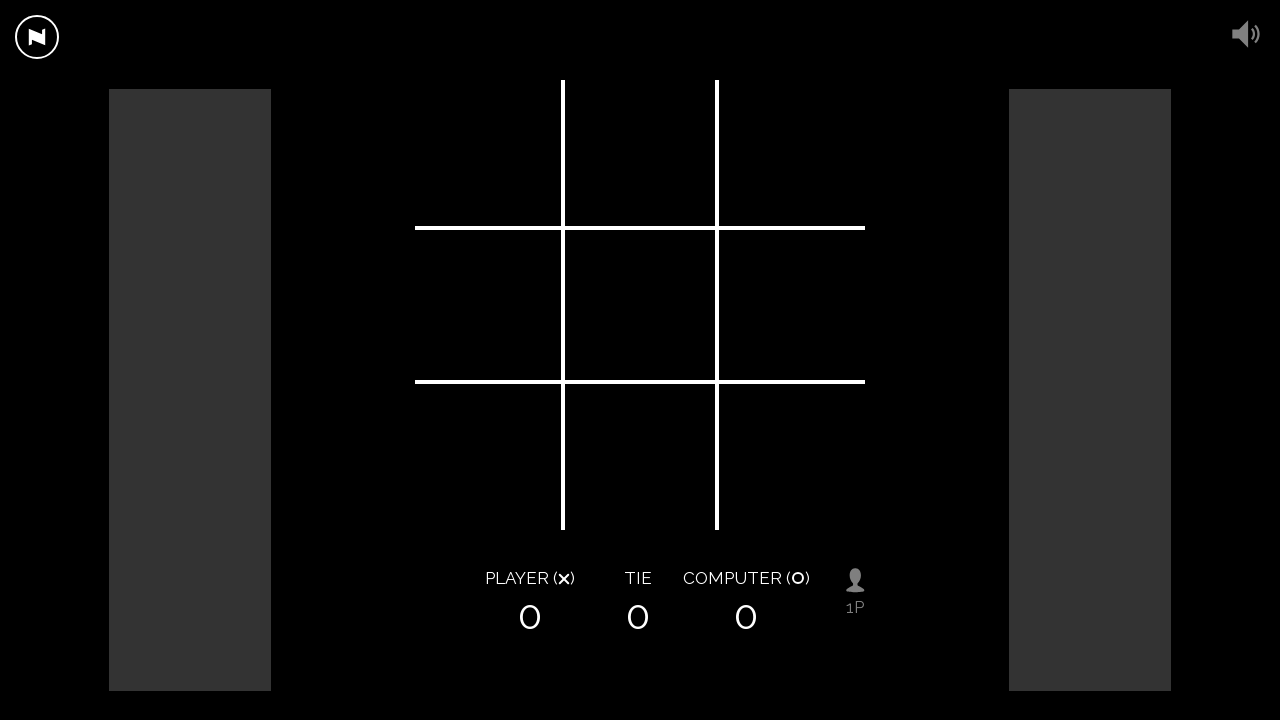

Clicked swap button to switch player view at (855, 580) on .swap
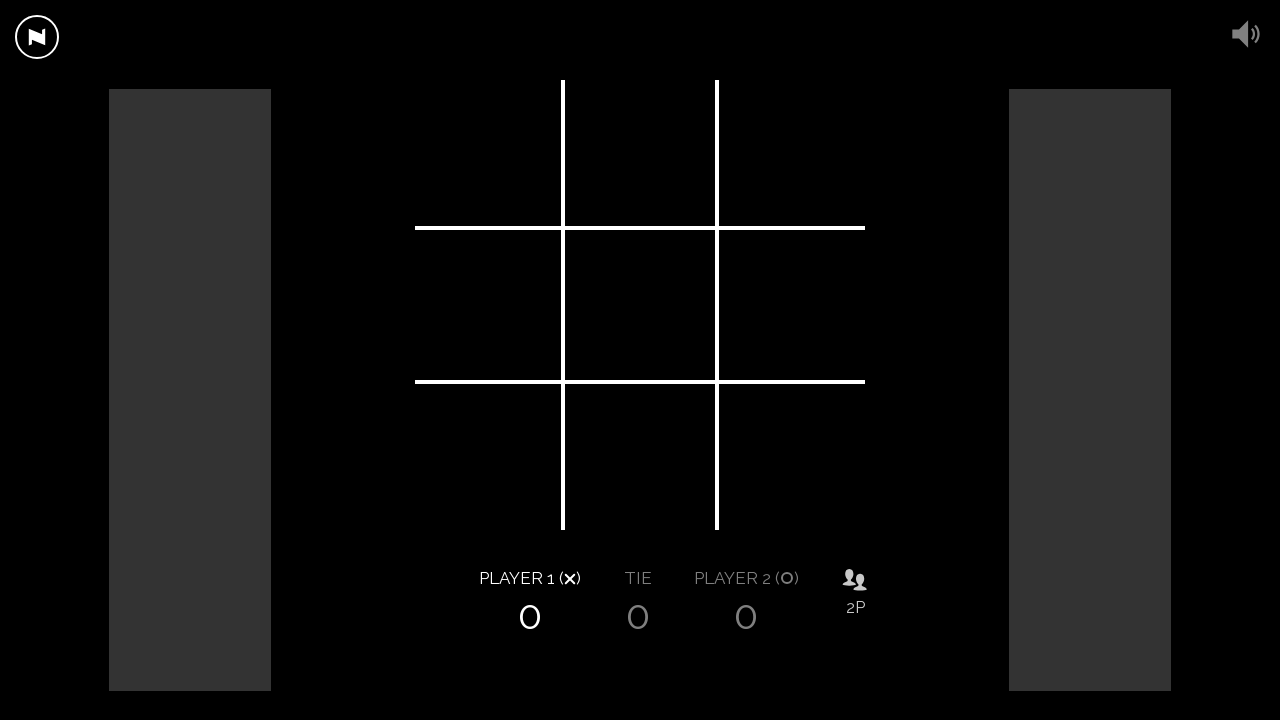

Verified 'scores p1' element disappeared after swap
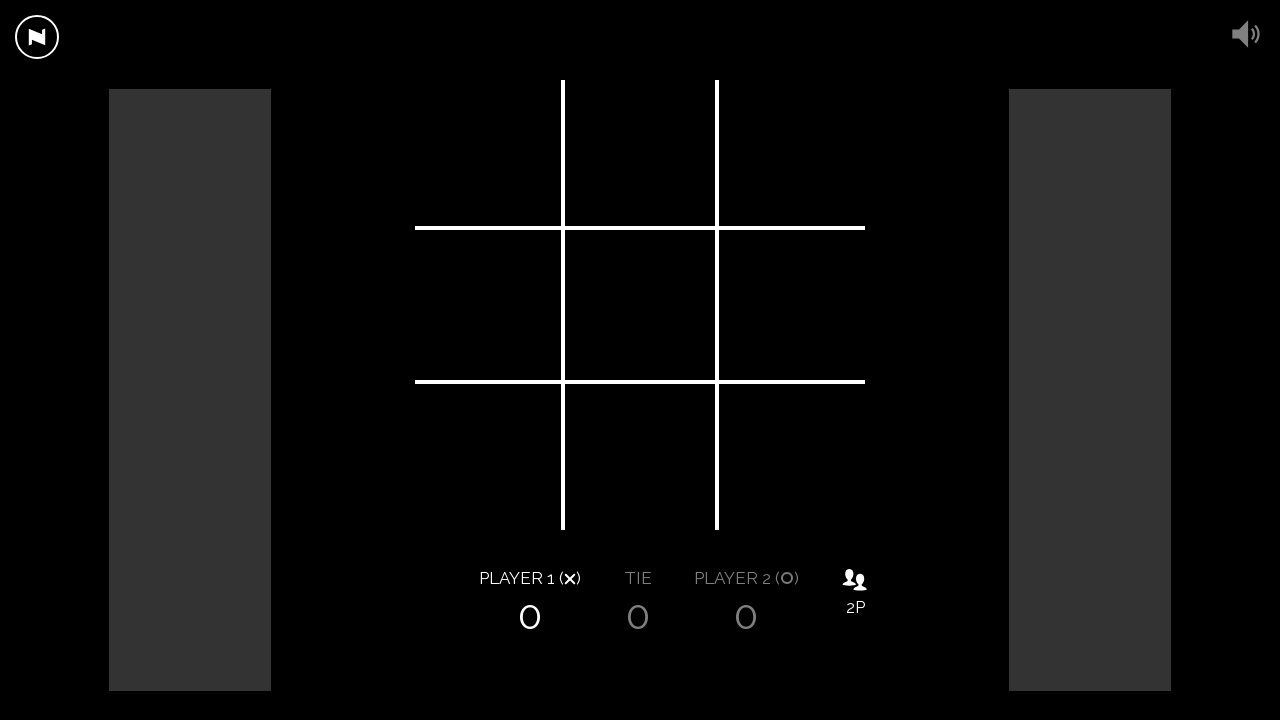

Verified 'scores p2' element appeared after swap
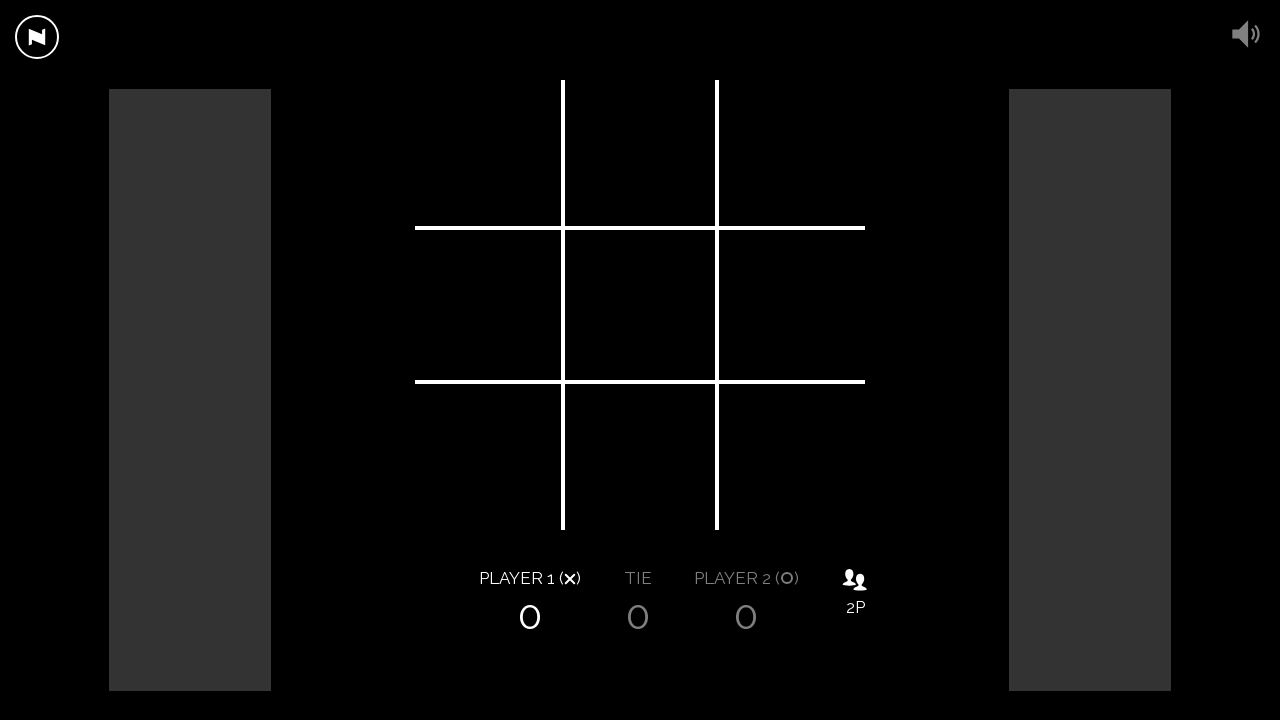

Clicked swap button again to switch back to original player at (855, 580) on .swap
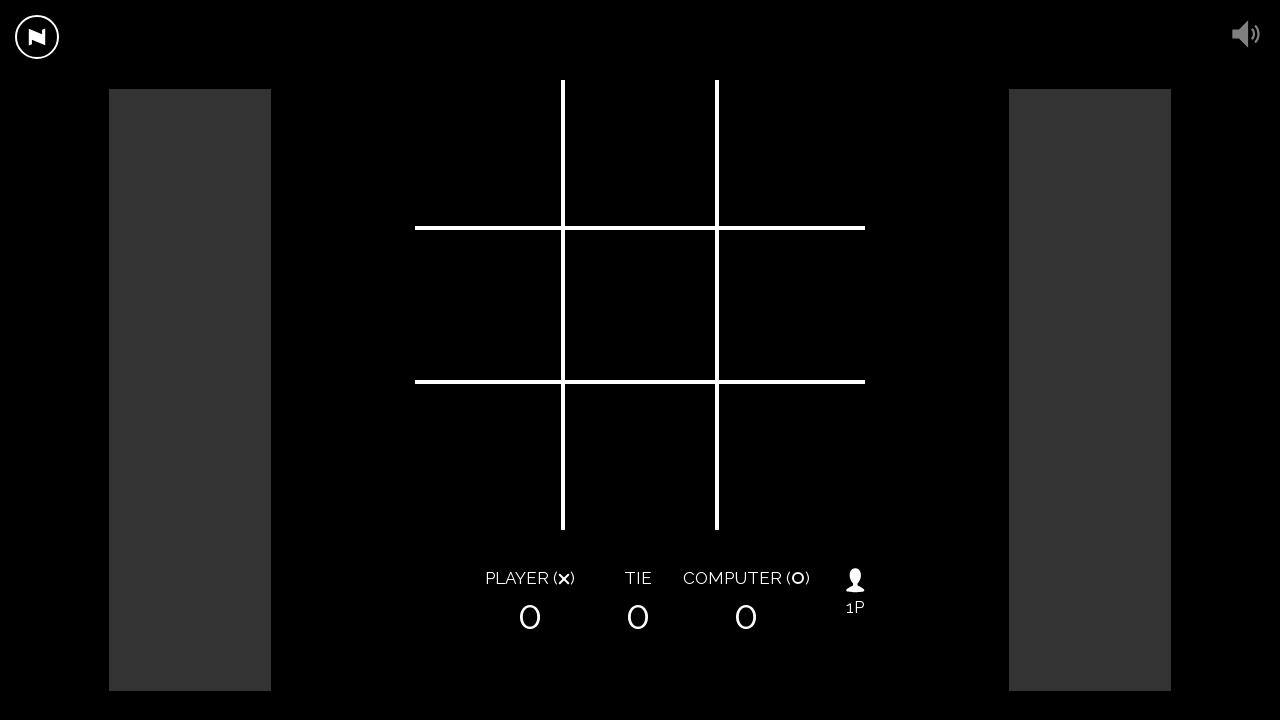

Verified 'scores p2' element disappeared after second swap
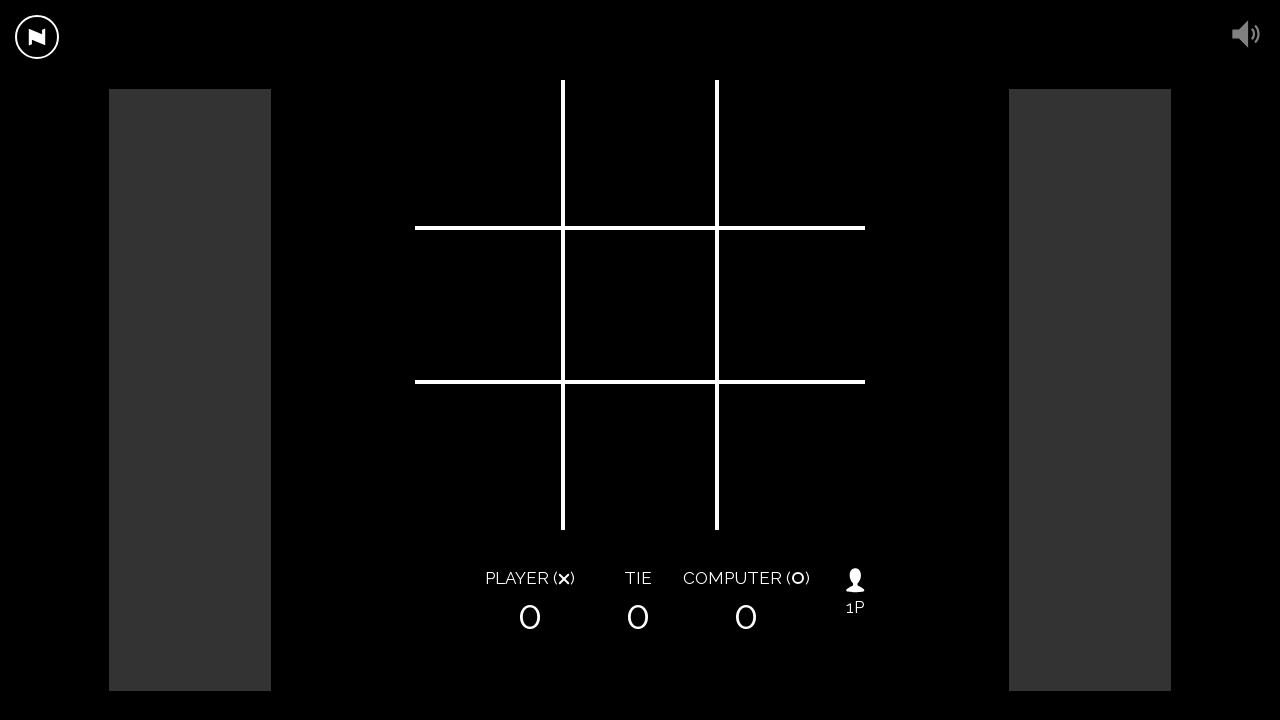

Verified 'scores p1' element appeared again after second swap
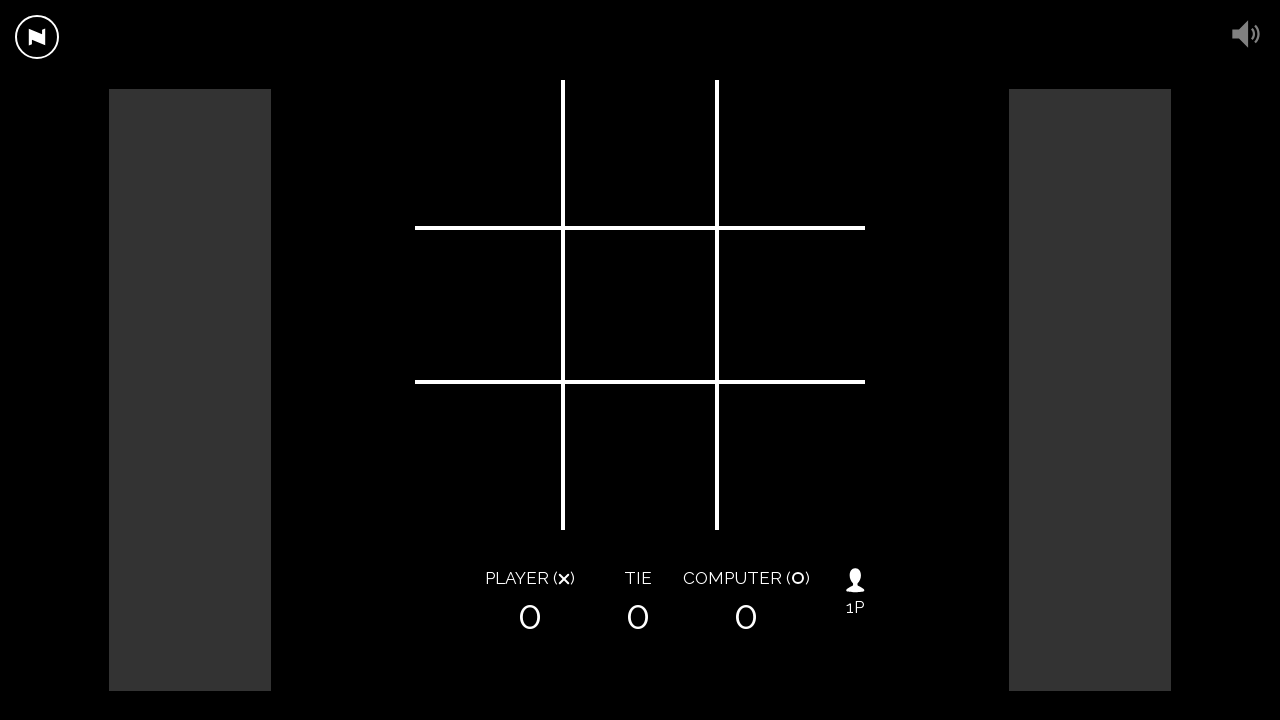

Waited 2 seconds for AI to make a move
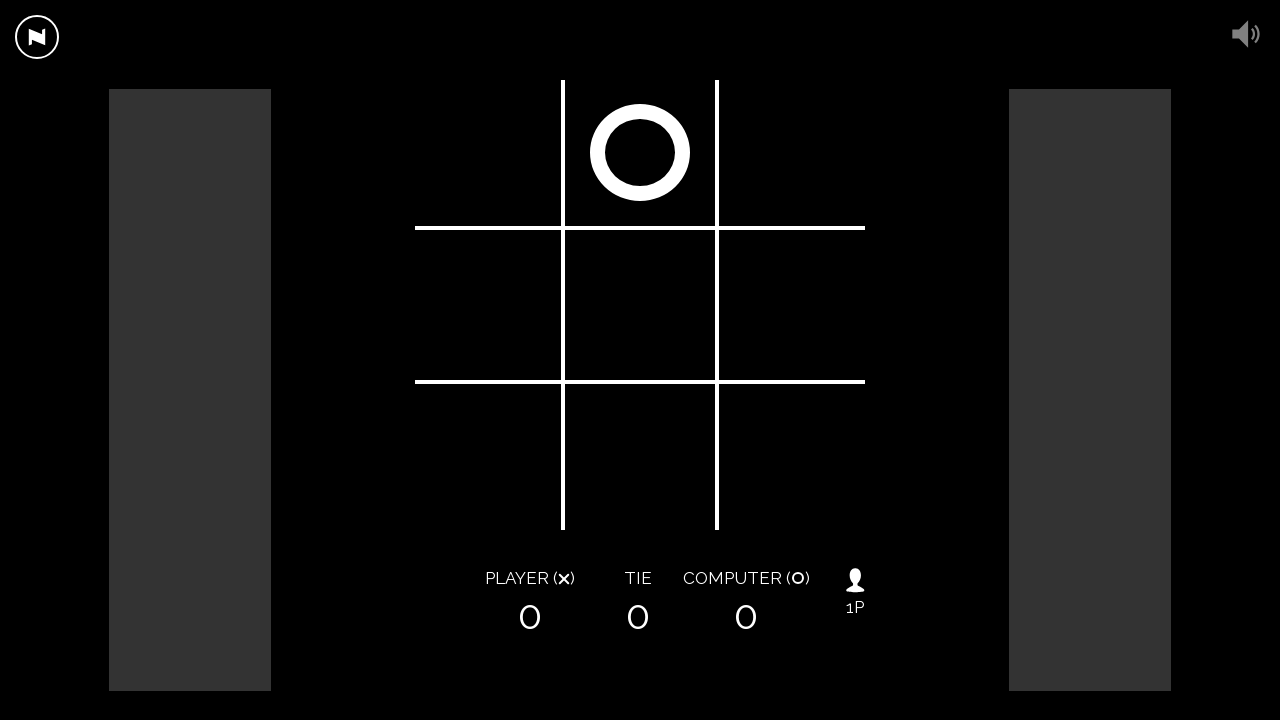

Verified that AI placed an 'O' mark in one of the squares
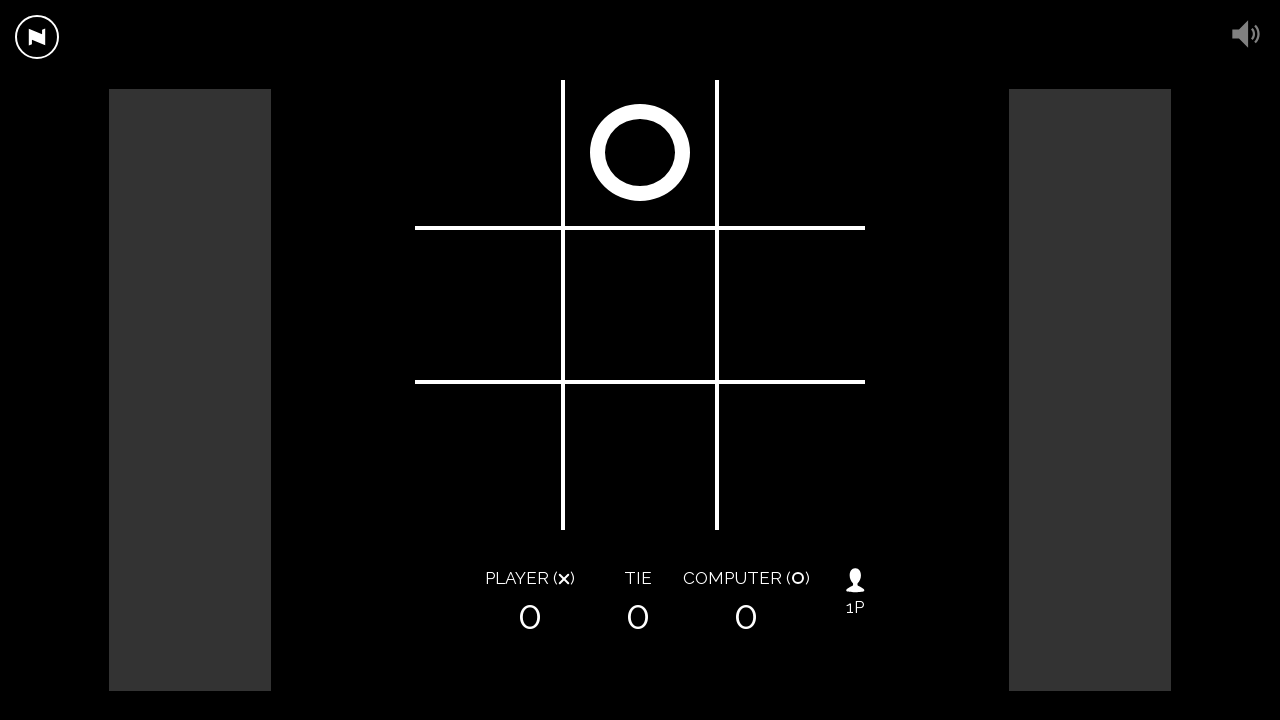

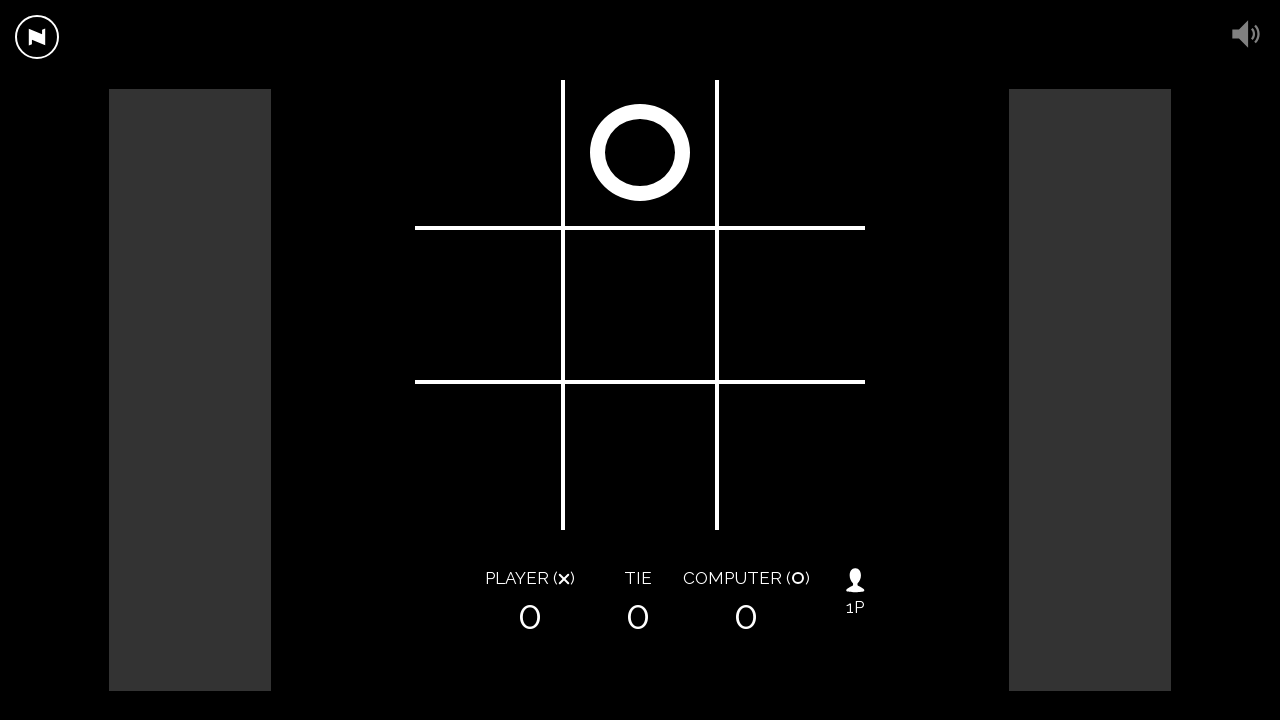